Navigates to laundry summary pages and verifies that washer and dryer availability information is displayed on the page.

Starting URL: https://mycscgo.com/laundry/summary/b94db20b-3bf8-4517-9cae-da46d7dd73f6/2303113-025

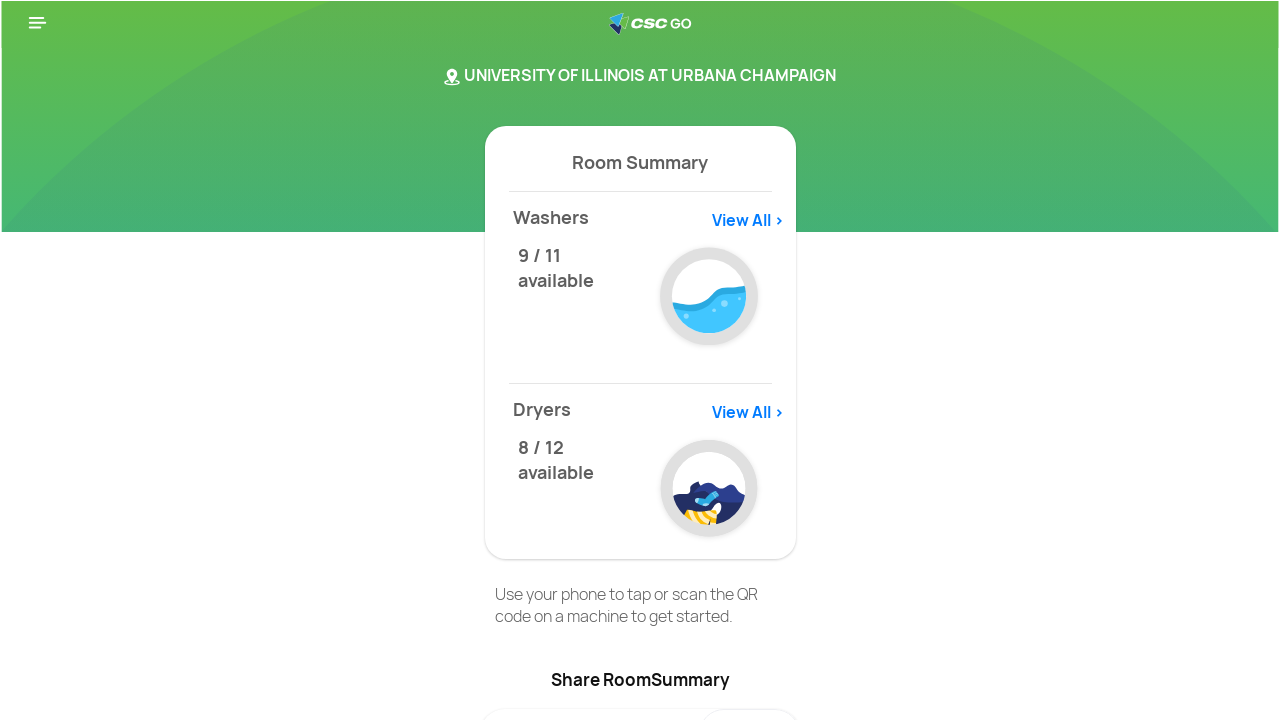

Waited for washers element to load on first laundry summary page
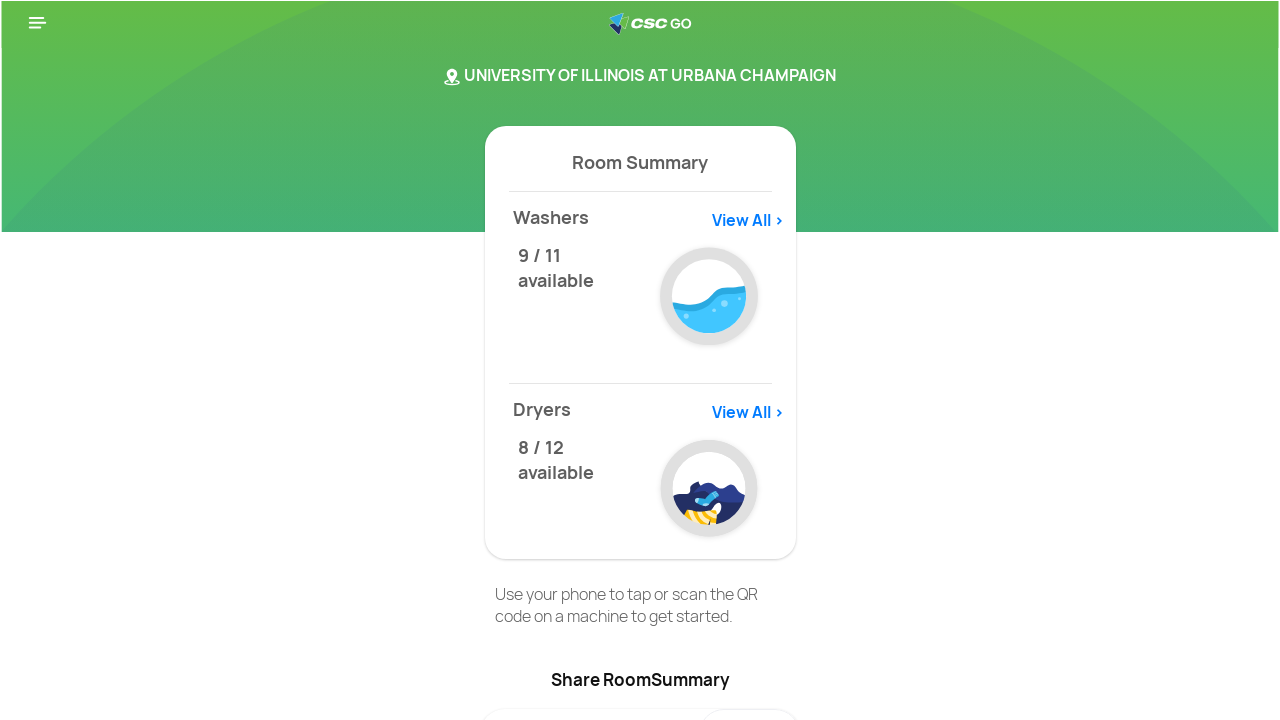

Verified dryers element is present on first laundry summary page
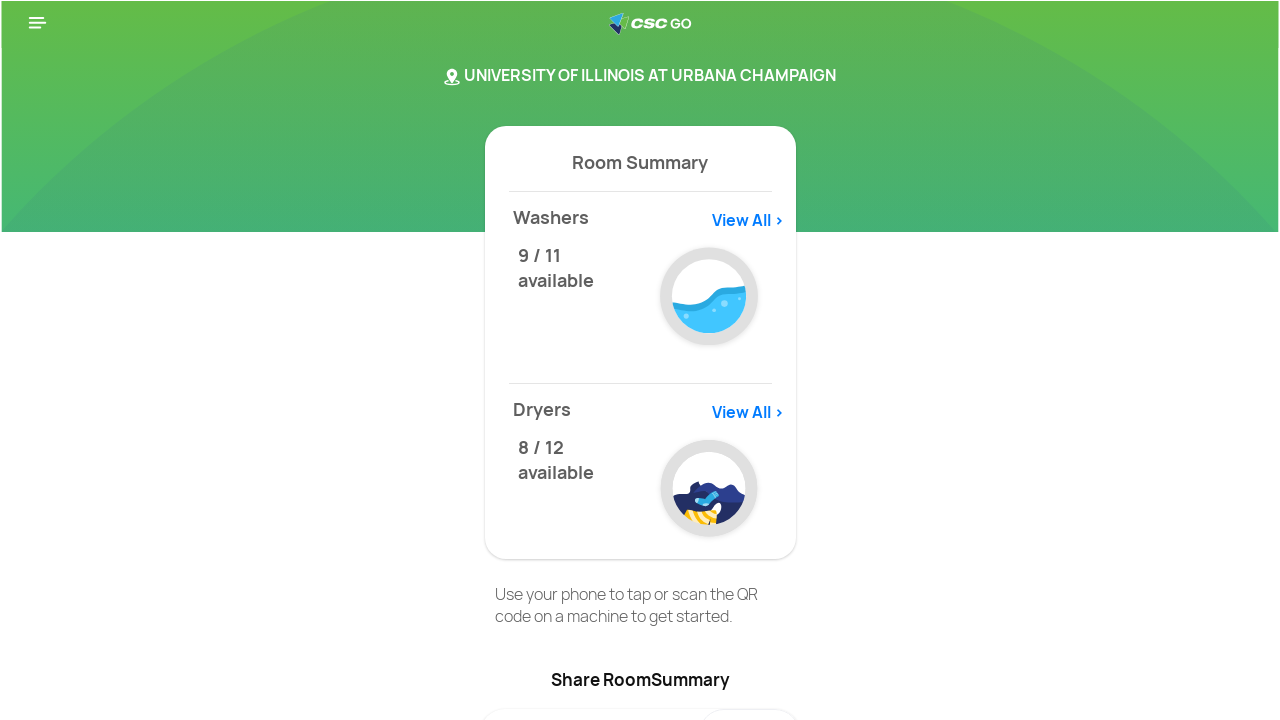

Navigated to second laundry summary page (2303113-026)
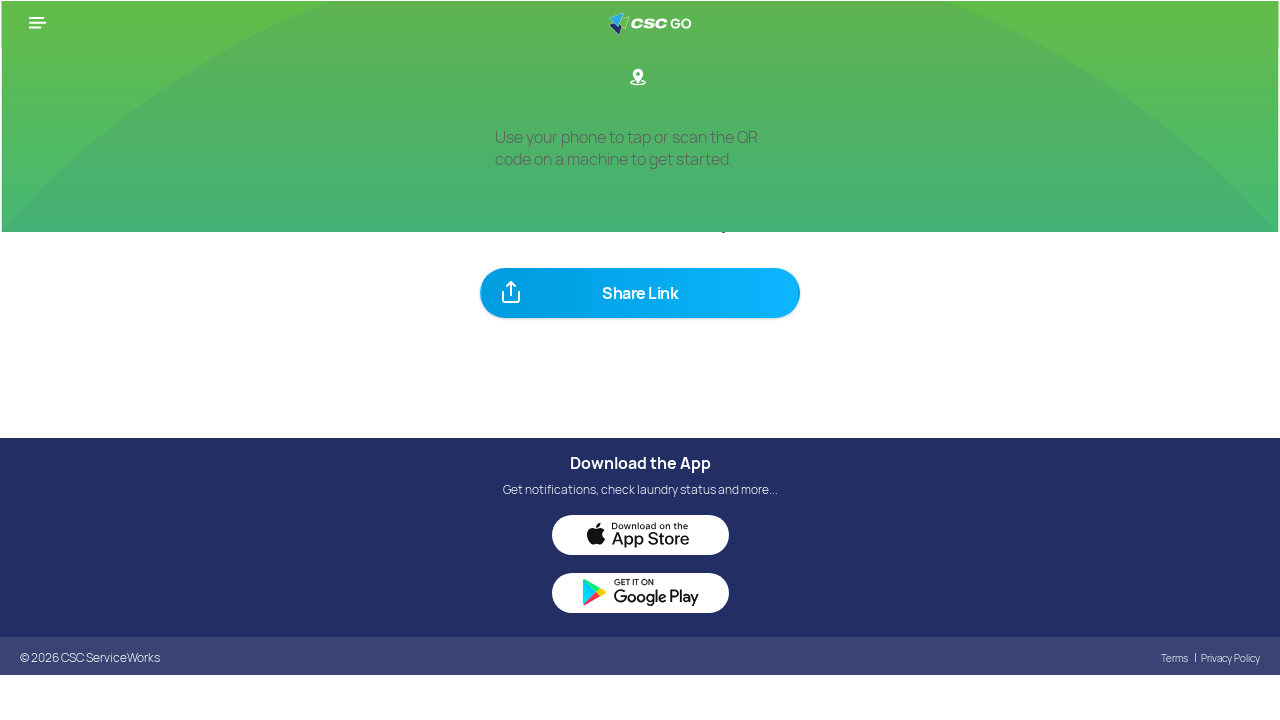

Waited for washers element to load on second laundry summary page
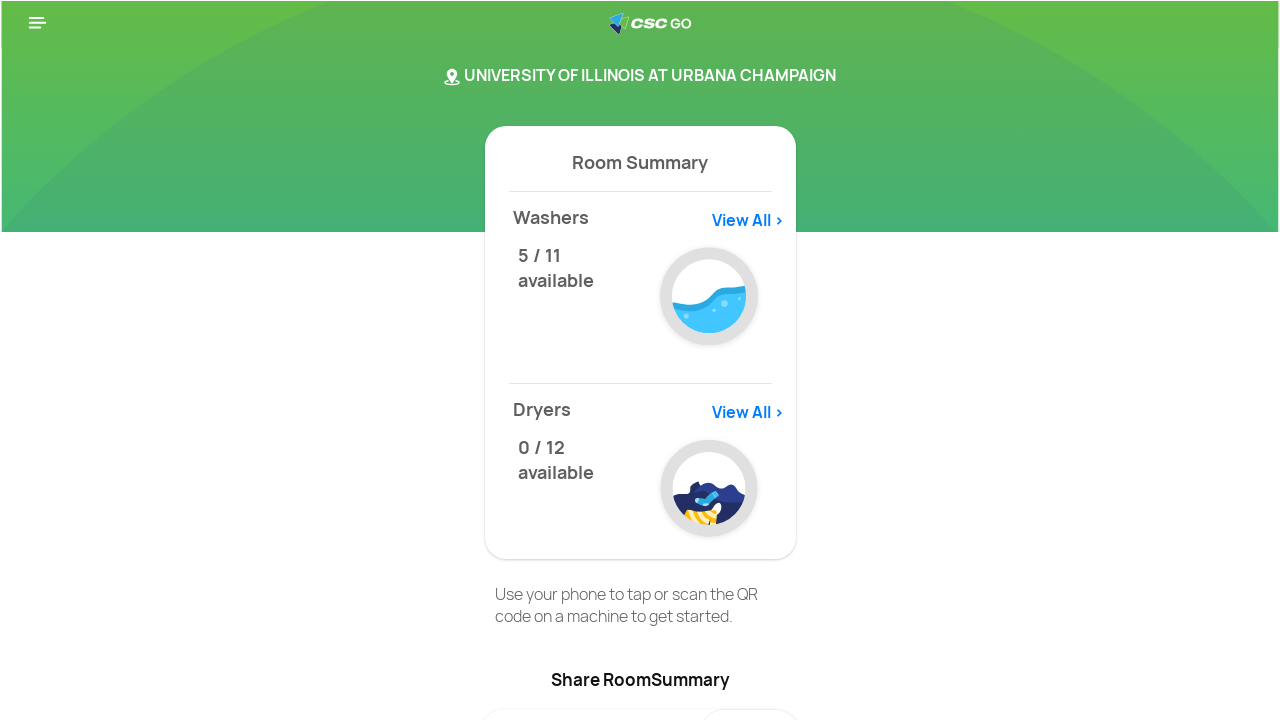

Verified dryers element is present on second laundry summary page
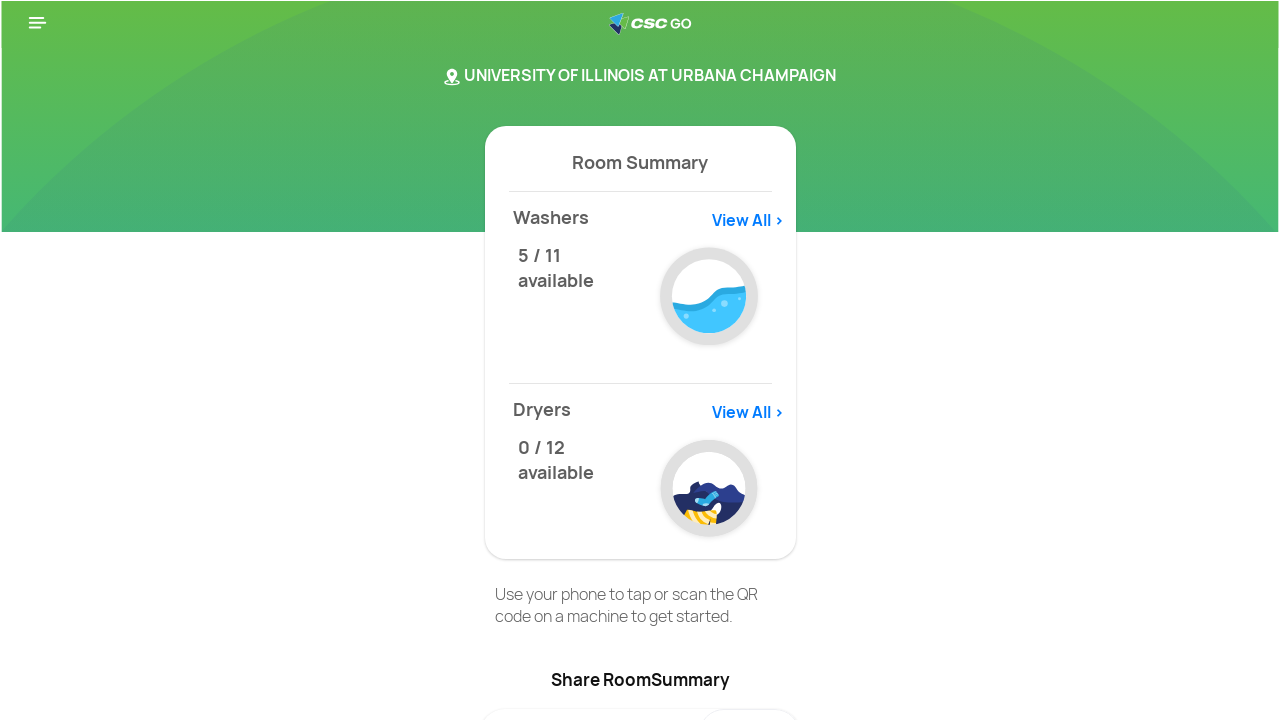

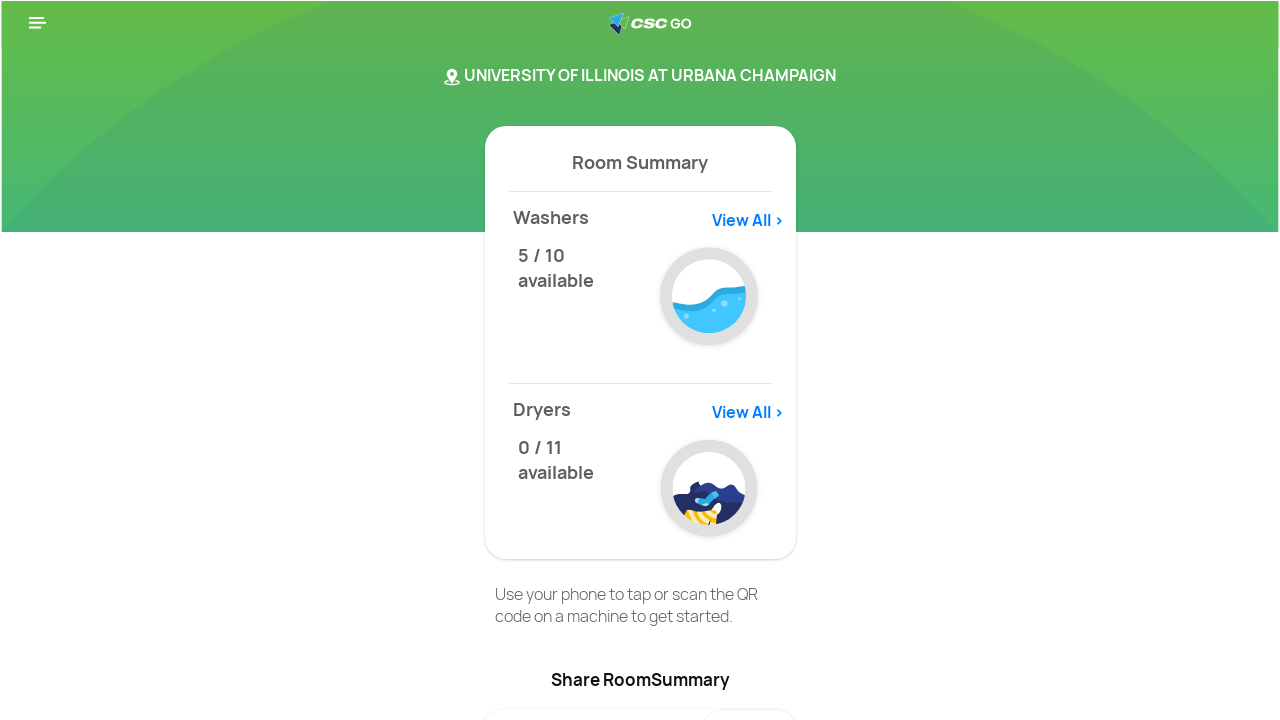